Fills out a text box form with user information including name, email, and addresses, then submits the form

Starting URL: https://demoqa.com/text-box

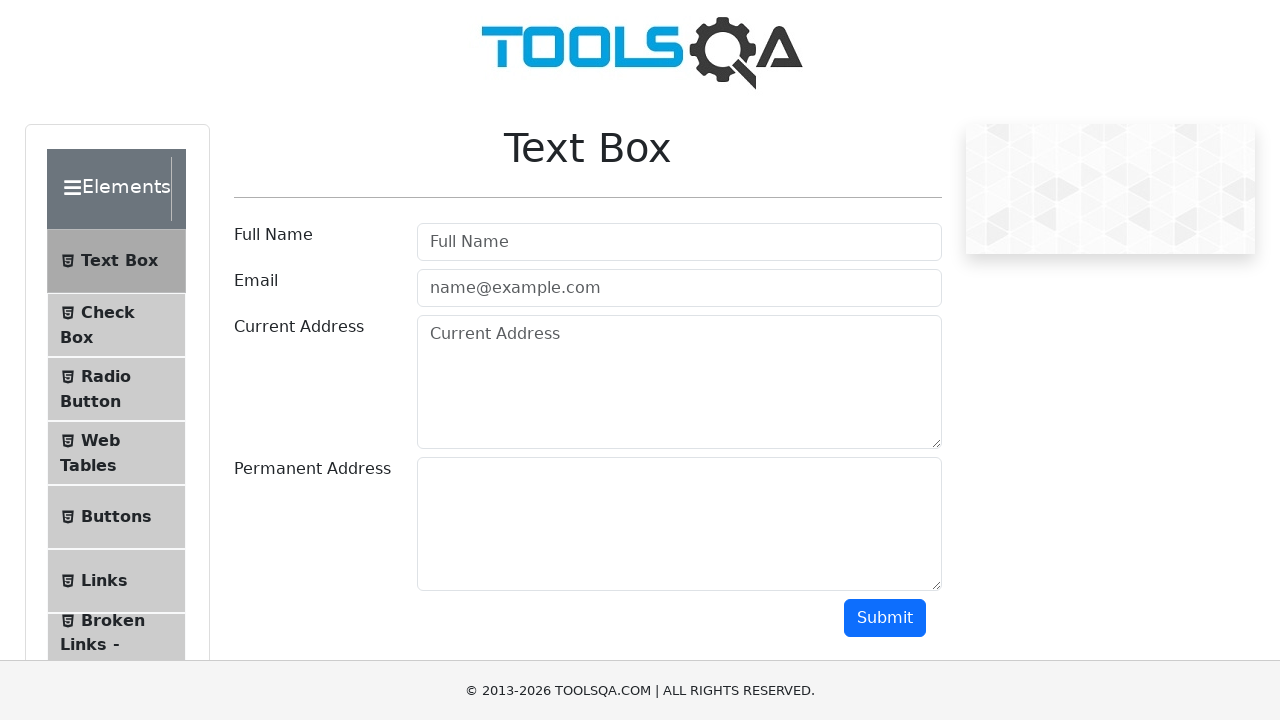

Filled in user name field with 'JuaraCoding' on #userName
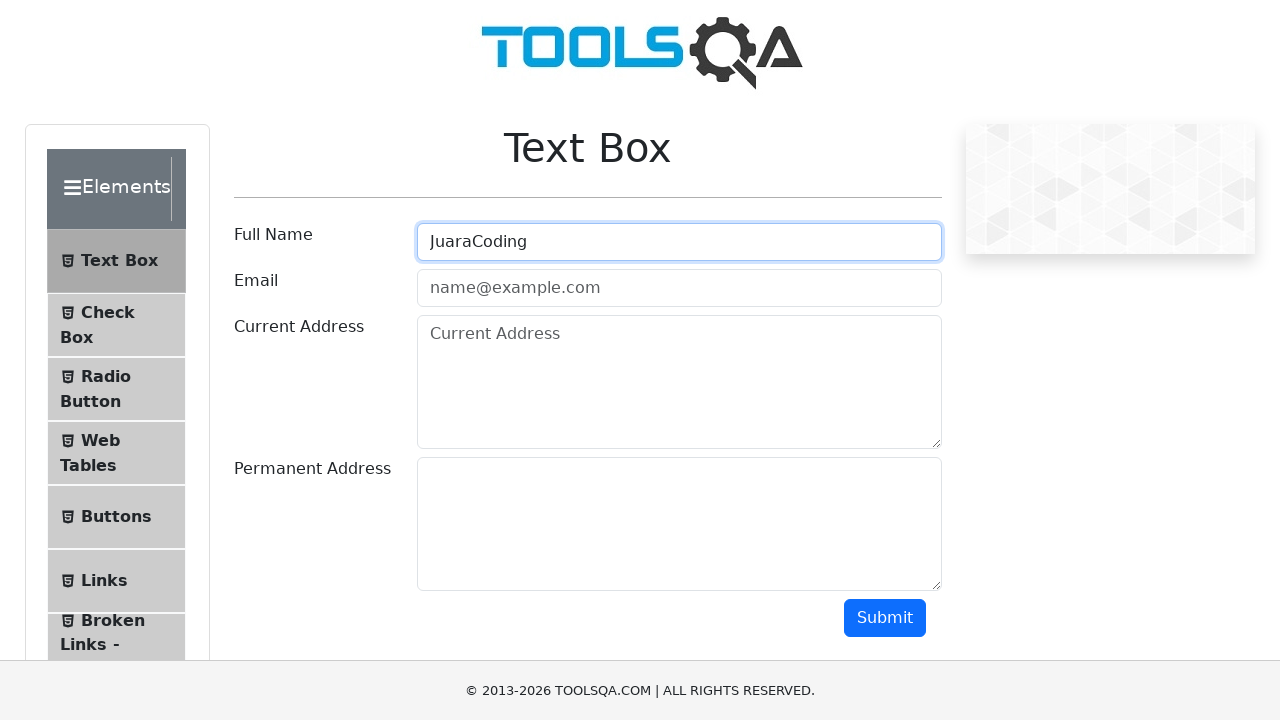

Filled in email field with 'info@juaracoding.com' on #userEmail
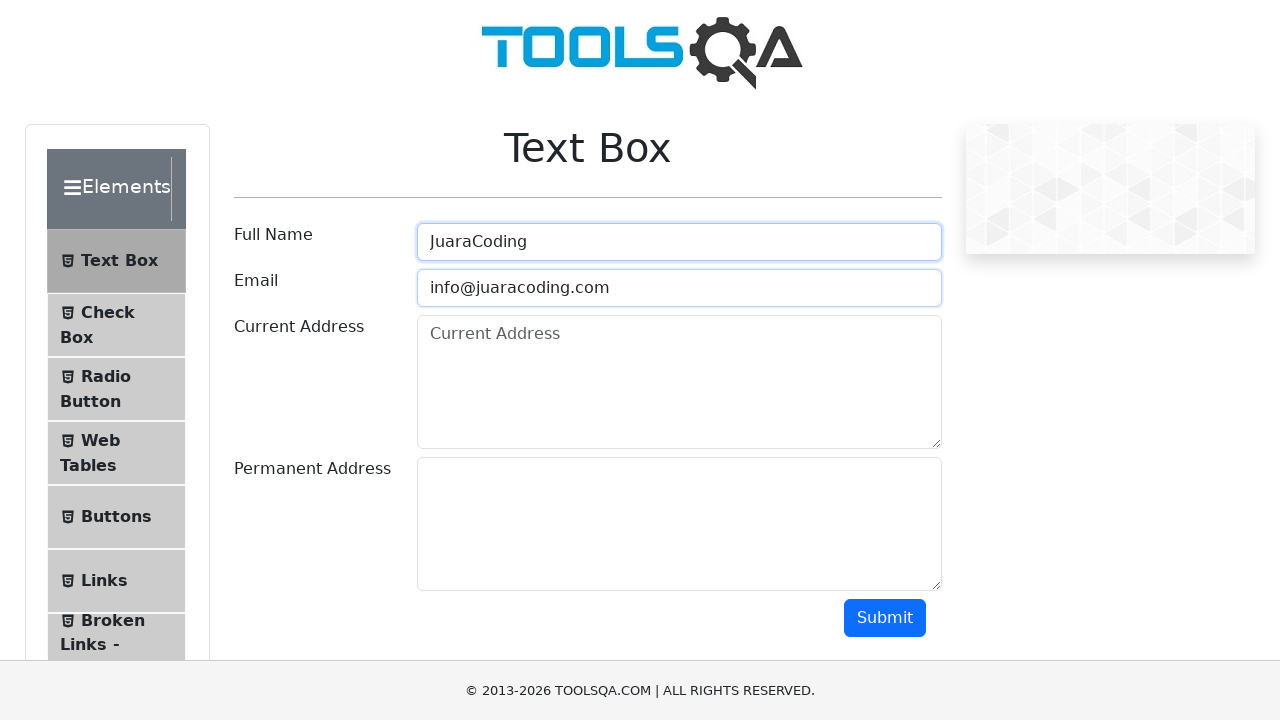

Filled in current address field with 'Jakarta' on #currentAddress
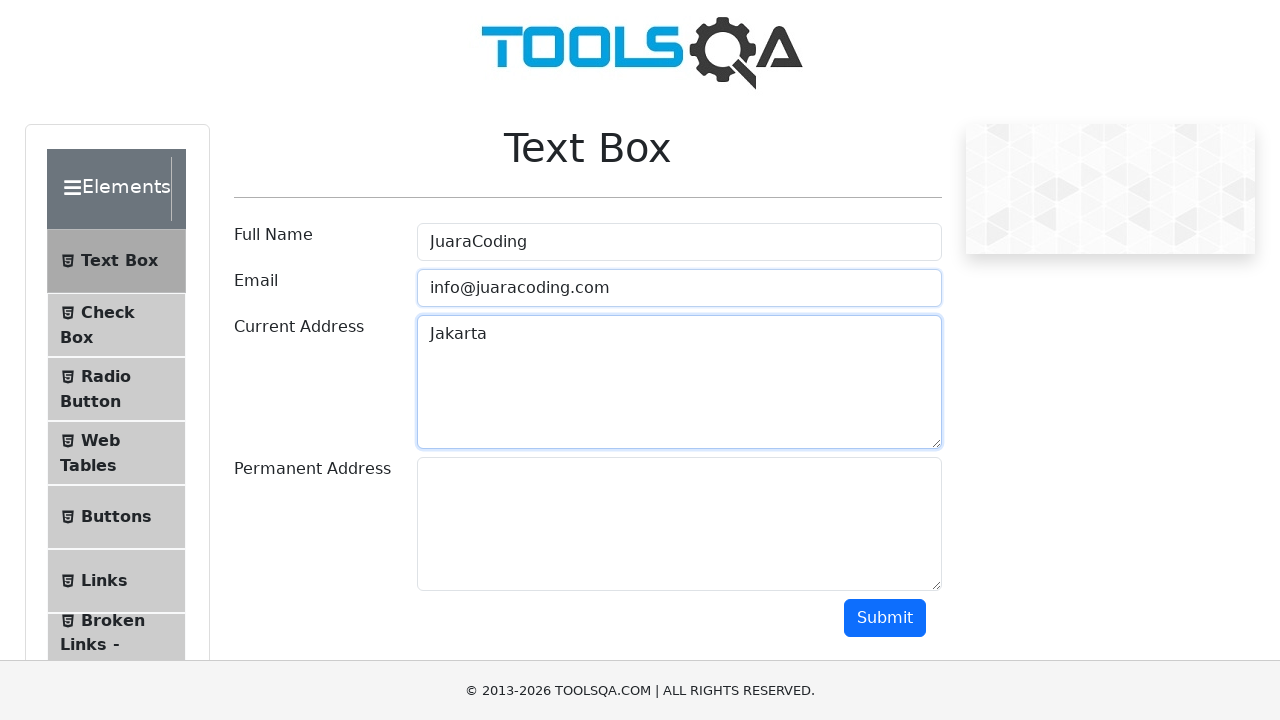

Scrolled down 500 pixels to view permanent address field
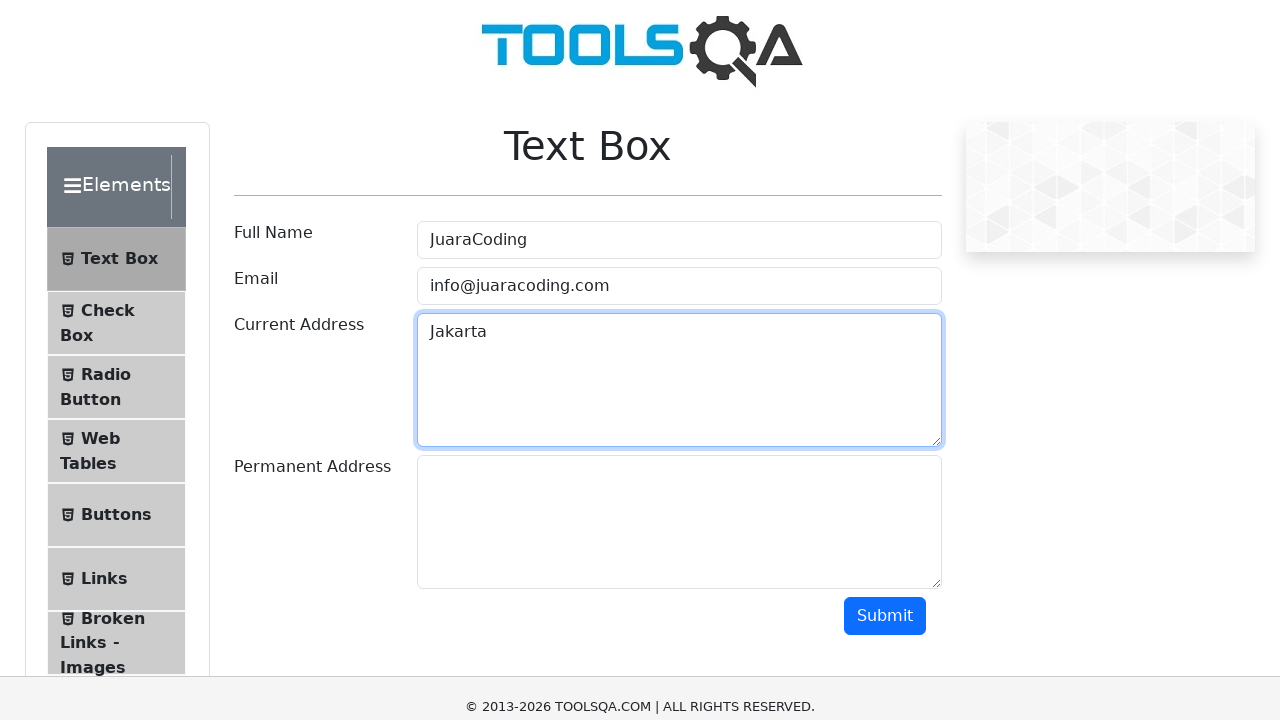

Filled in permanent address field with 'Jakarta' on #permanentAddress
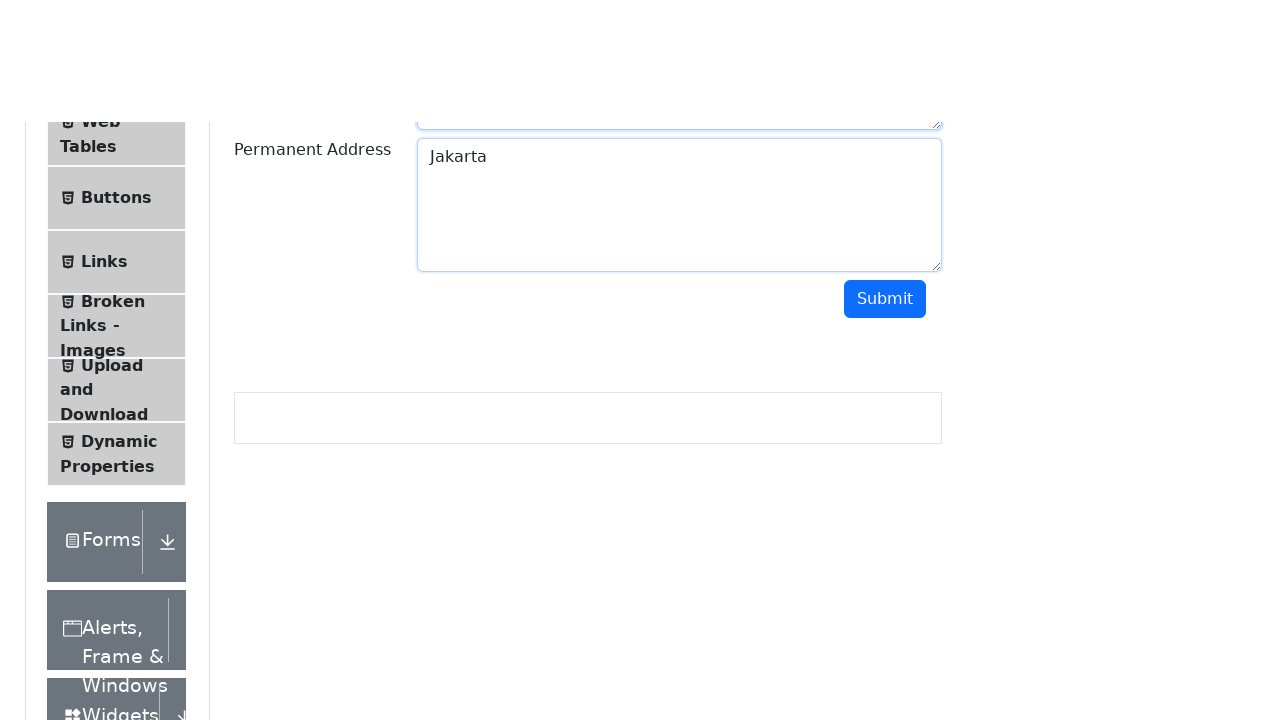

Clicked submit button to submit the form at (885, 118) on #submit
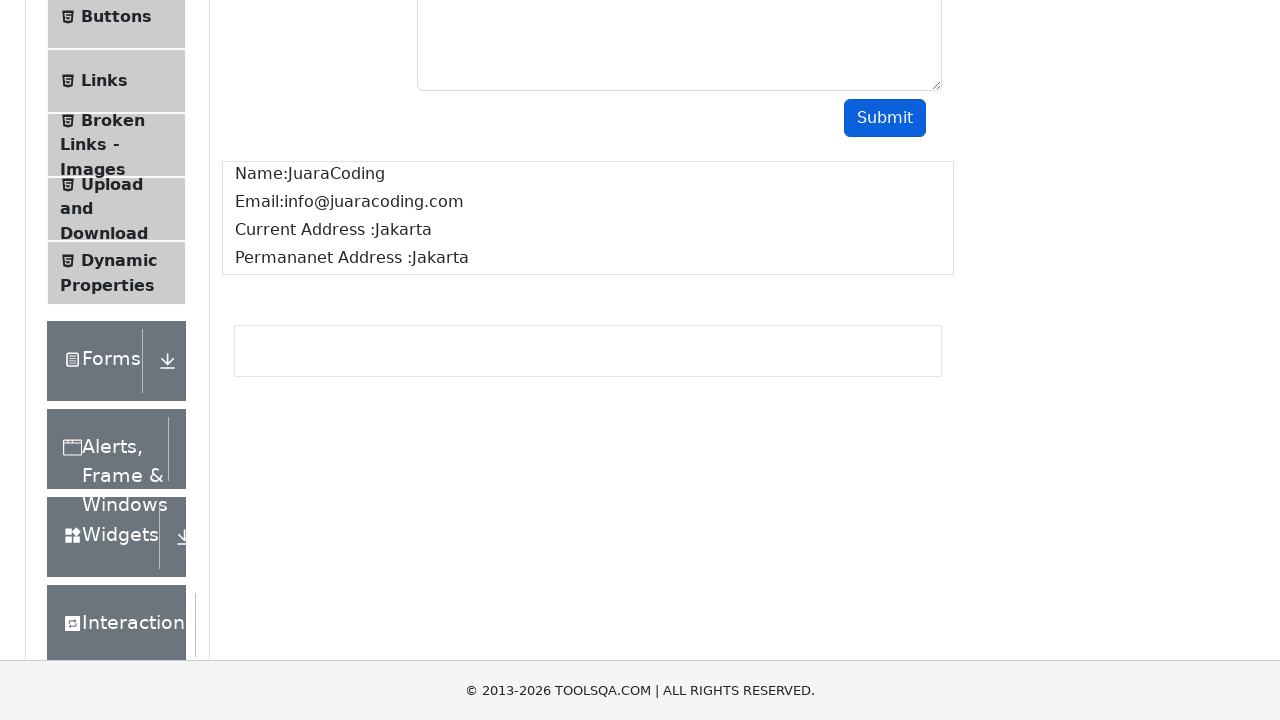

Waited 3 seconds for form submission to complete
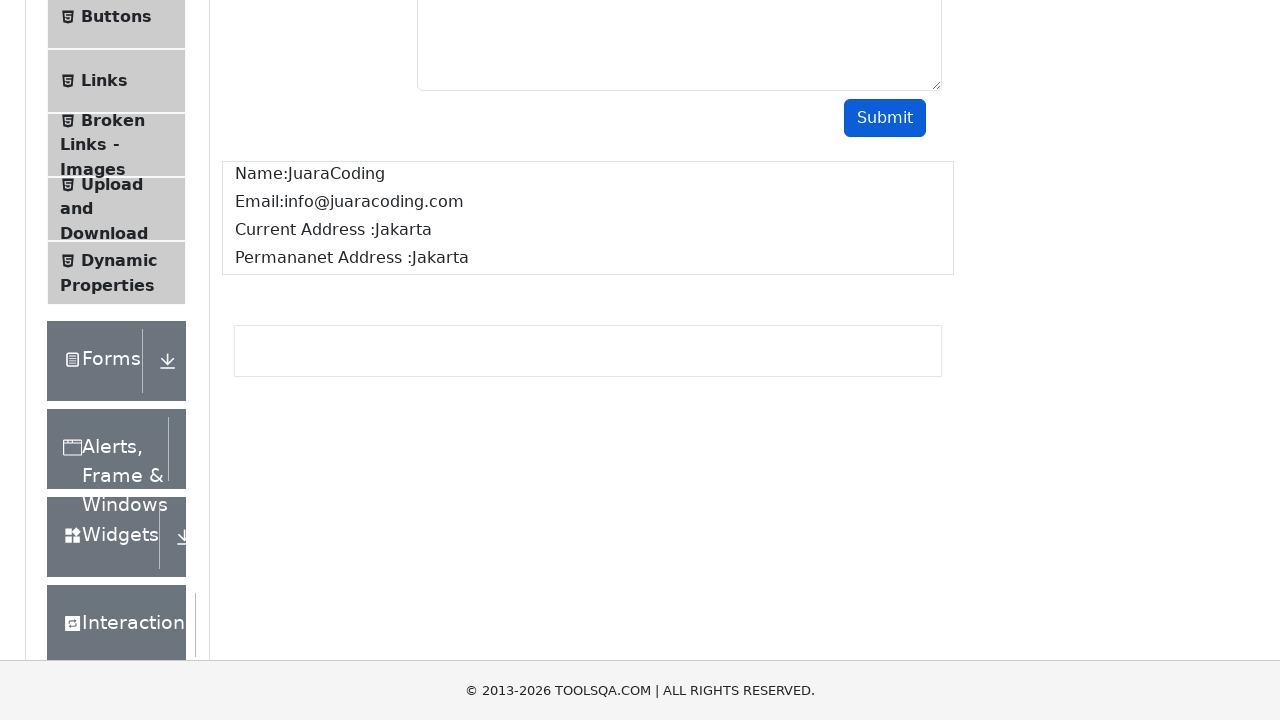

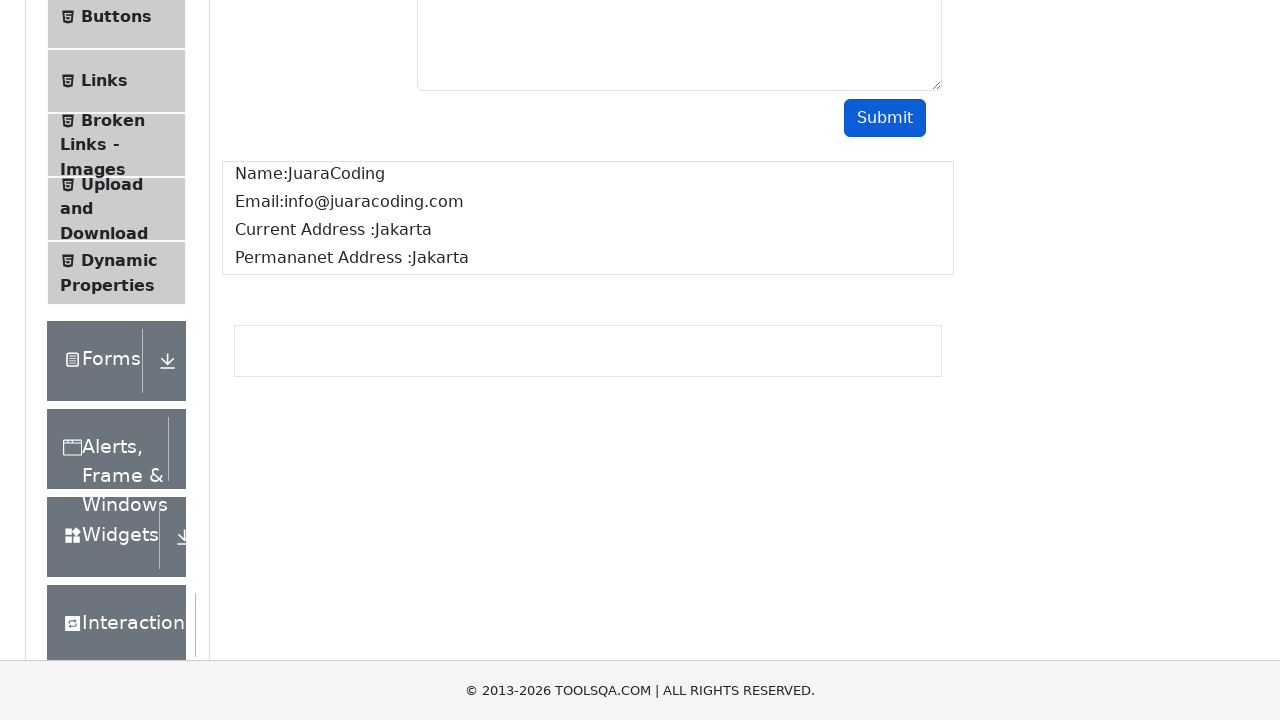